Tests the Python.org search functionality by entering "pycon" as a search query and verifying results are found

Starting URL: http://www.python.org

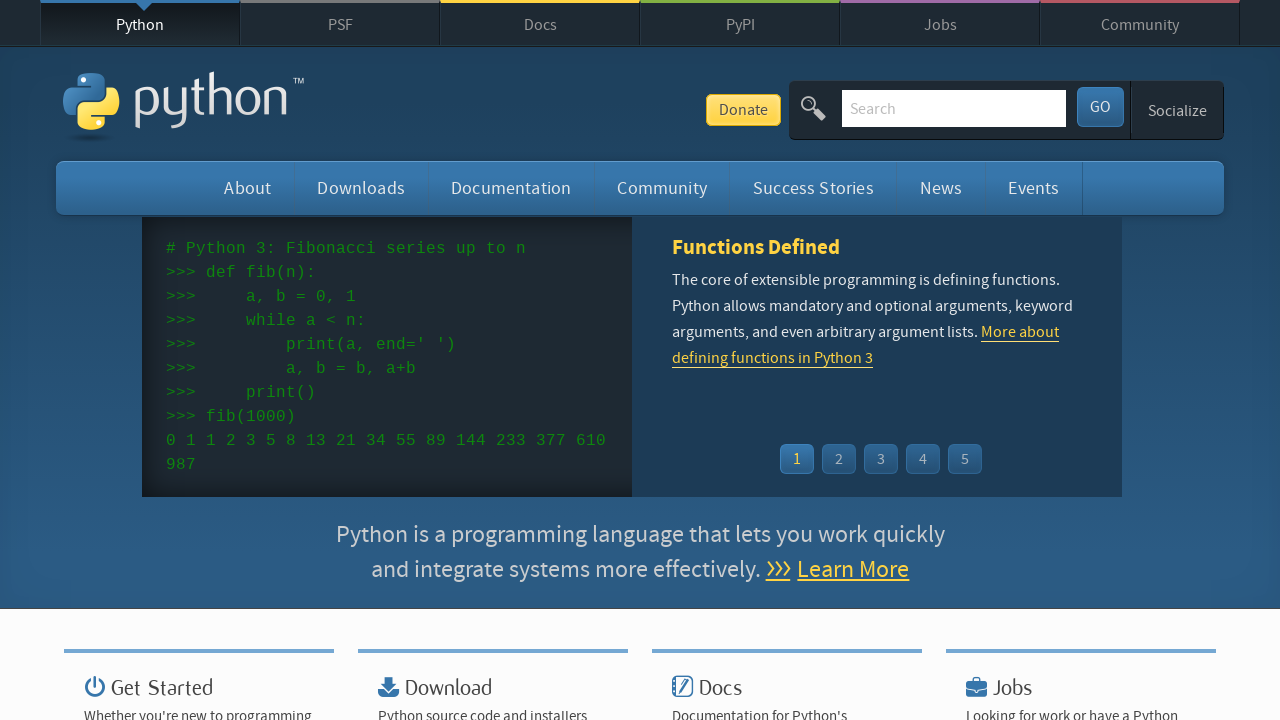

Verified page title contains 'Python'
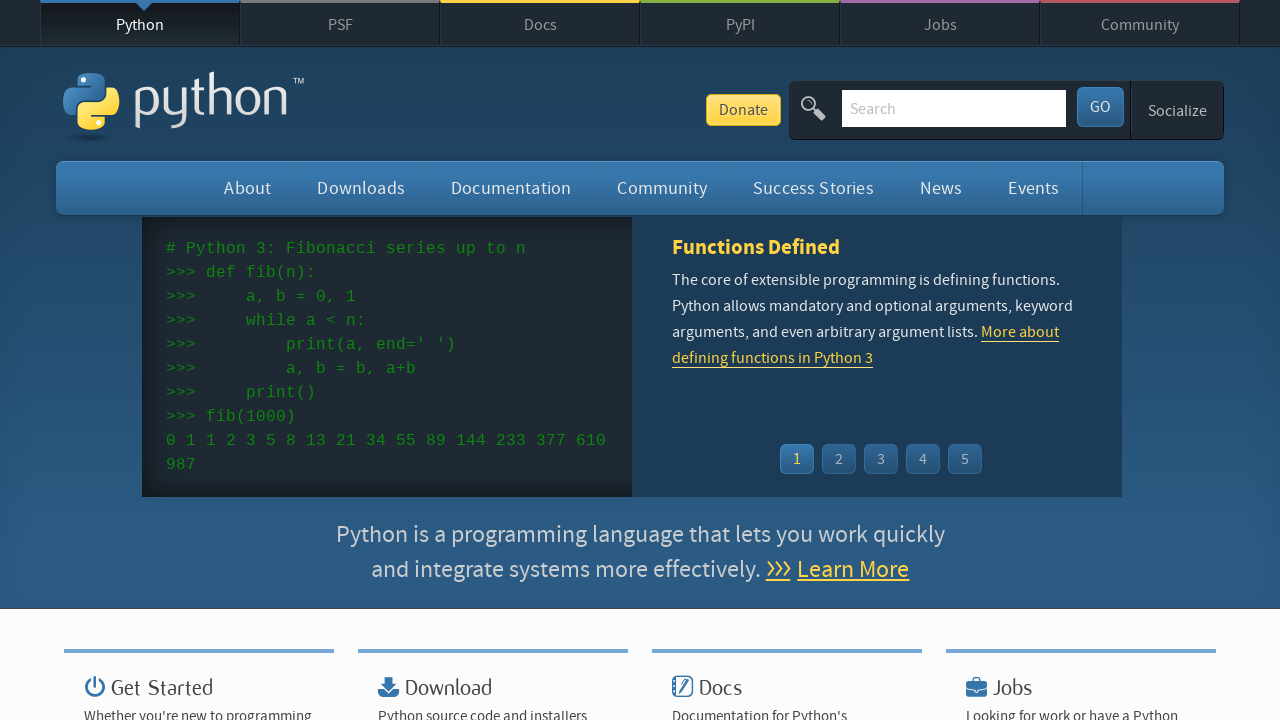

Filled search box with 'pycon' on input[name='q']
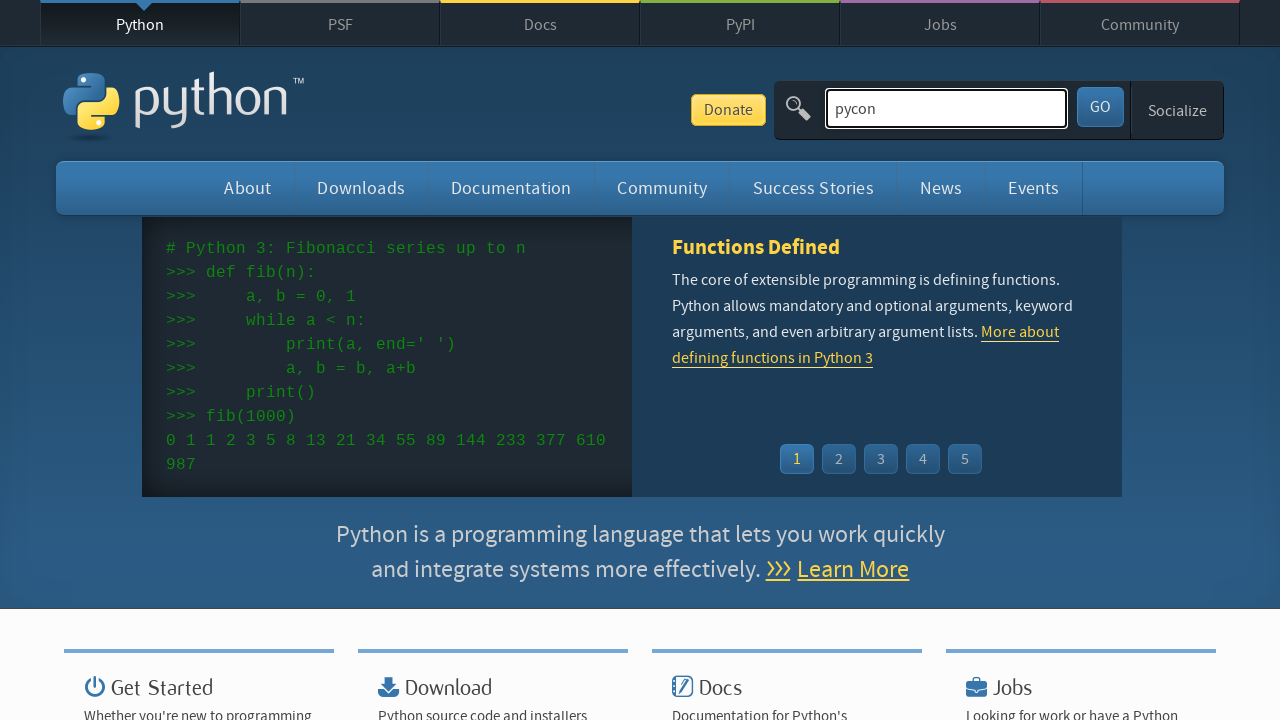

Pressed Enter to submit search query on input[name='q']
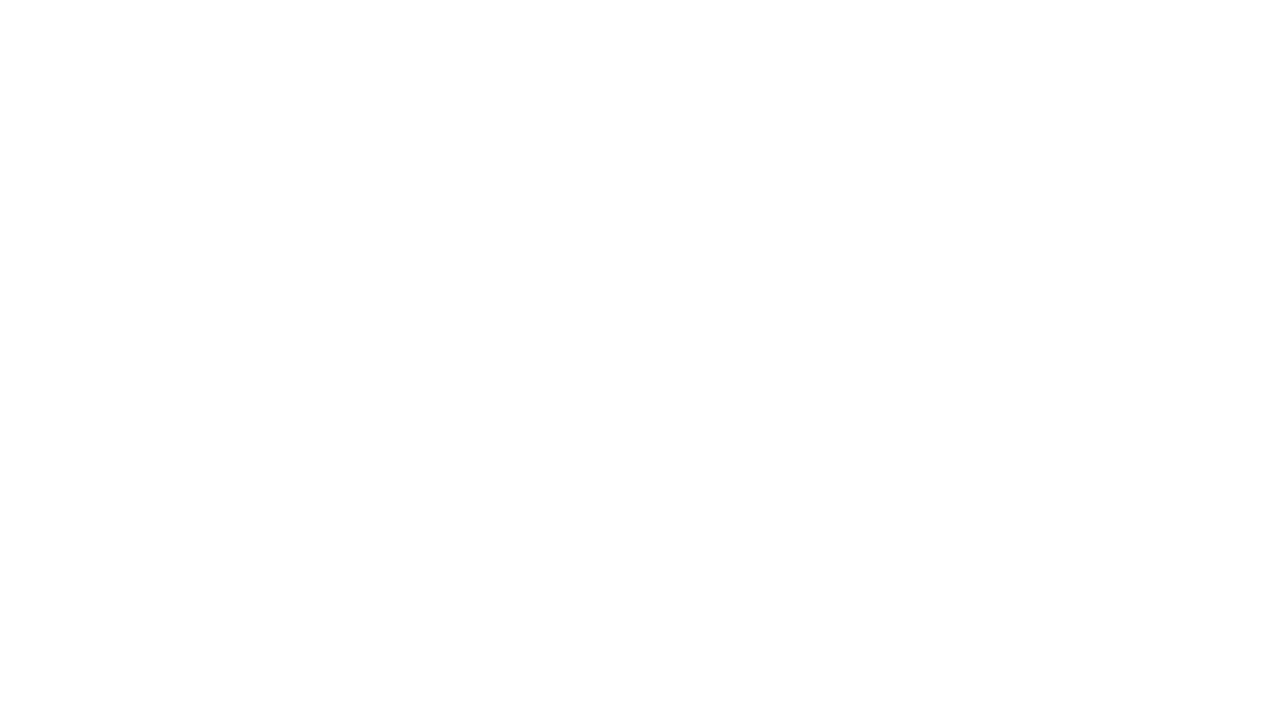

Waited for network idle state after search
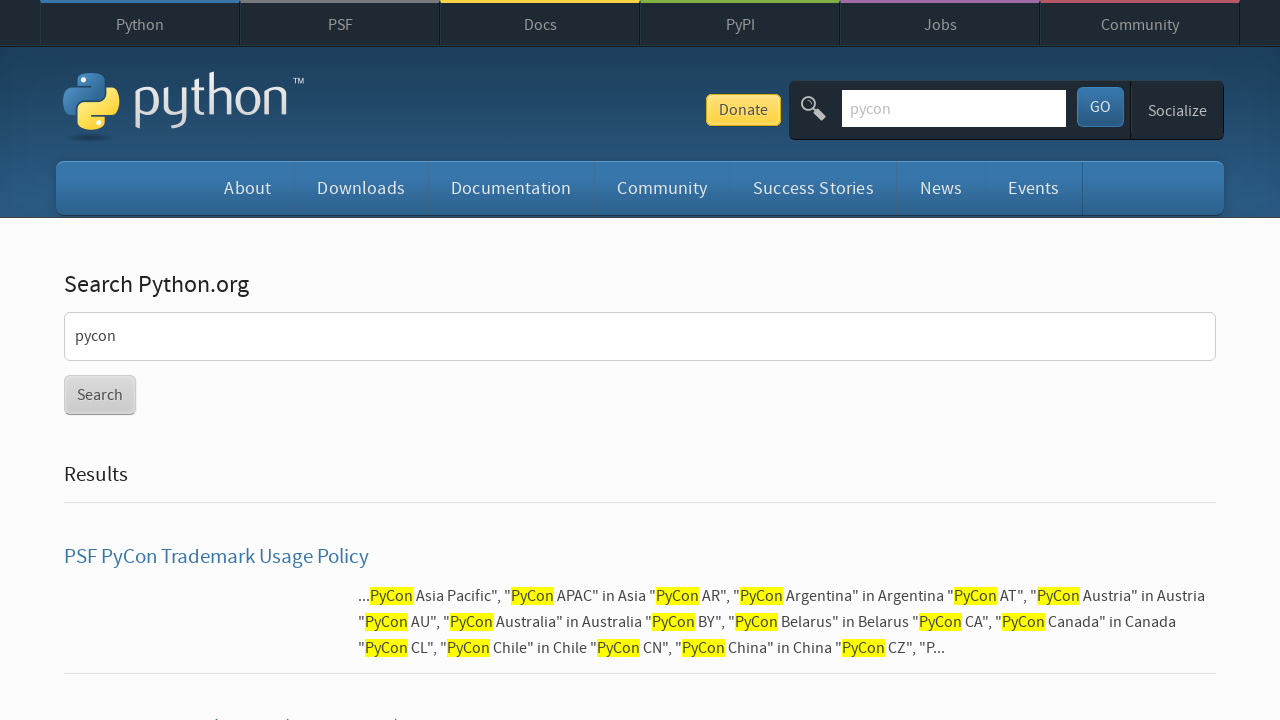

Verified search results were found (no 'No results found' message)
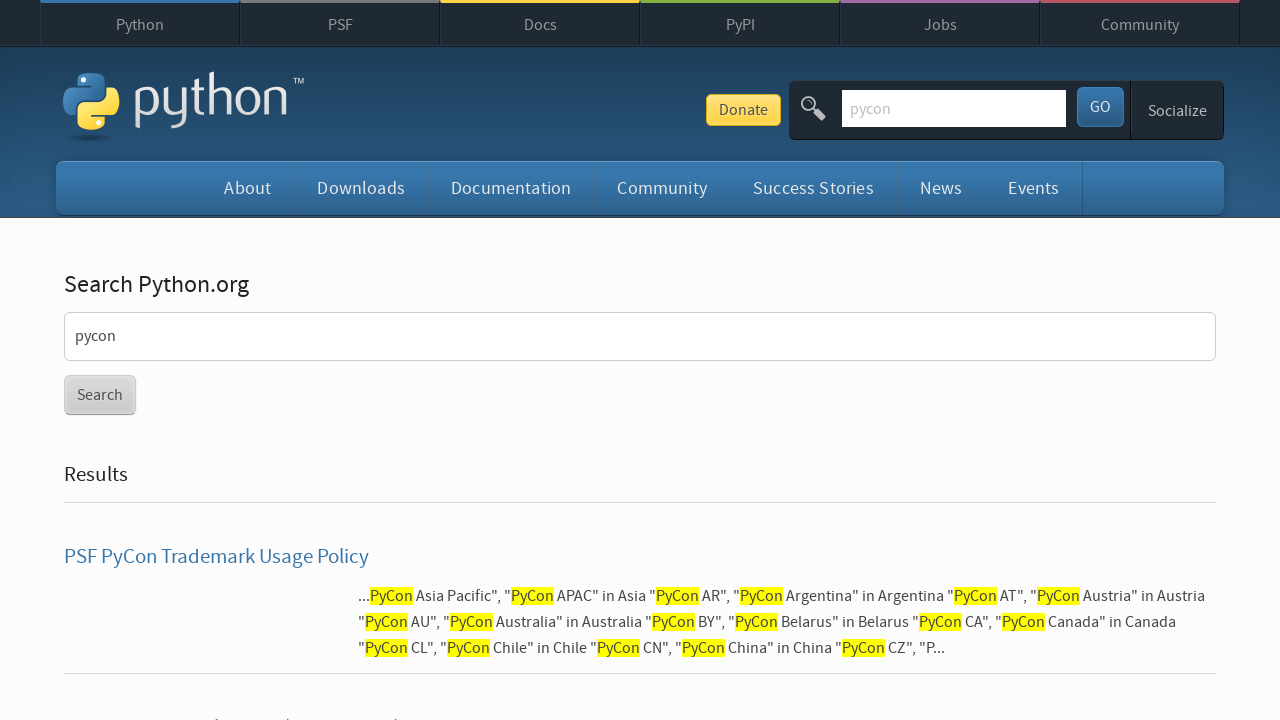

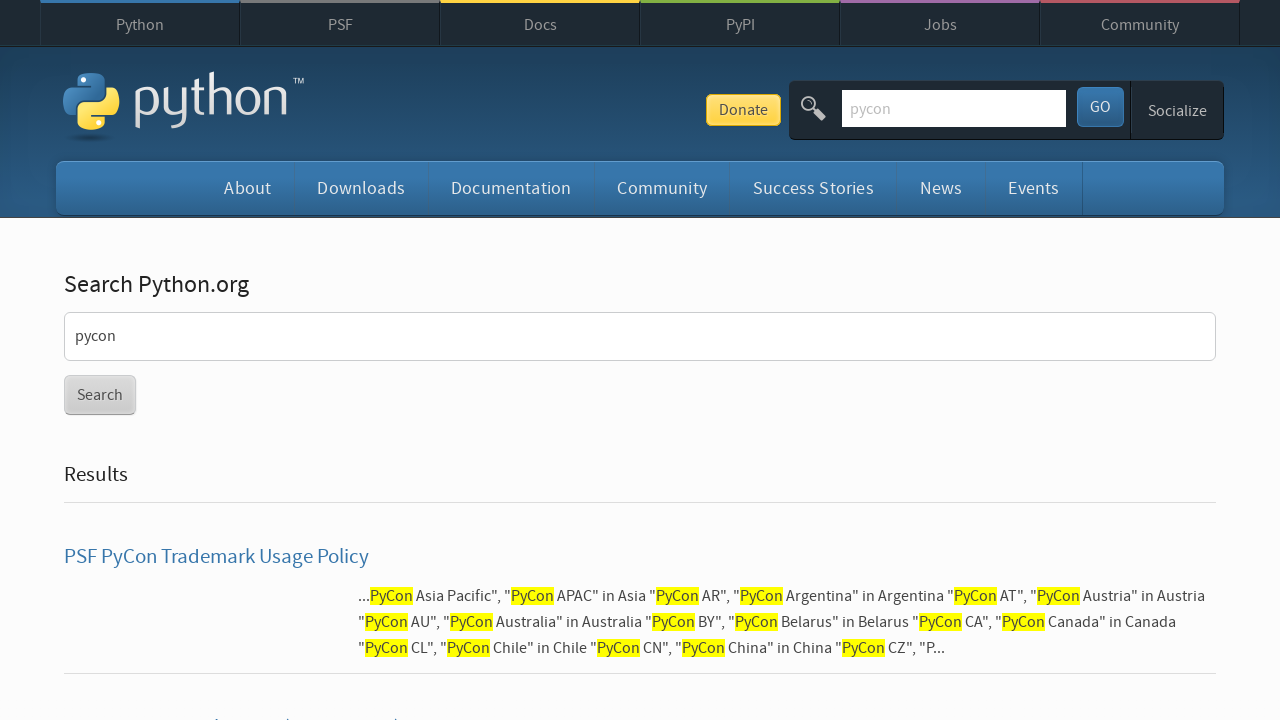